Tests a loading images page by waiting for a landscape image to become visible, then verifying that an award image element exists on the page.

Starting URL: https://bonigarcia.dev/selenium-webdriver-java/loading-images.html

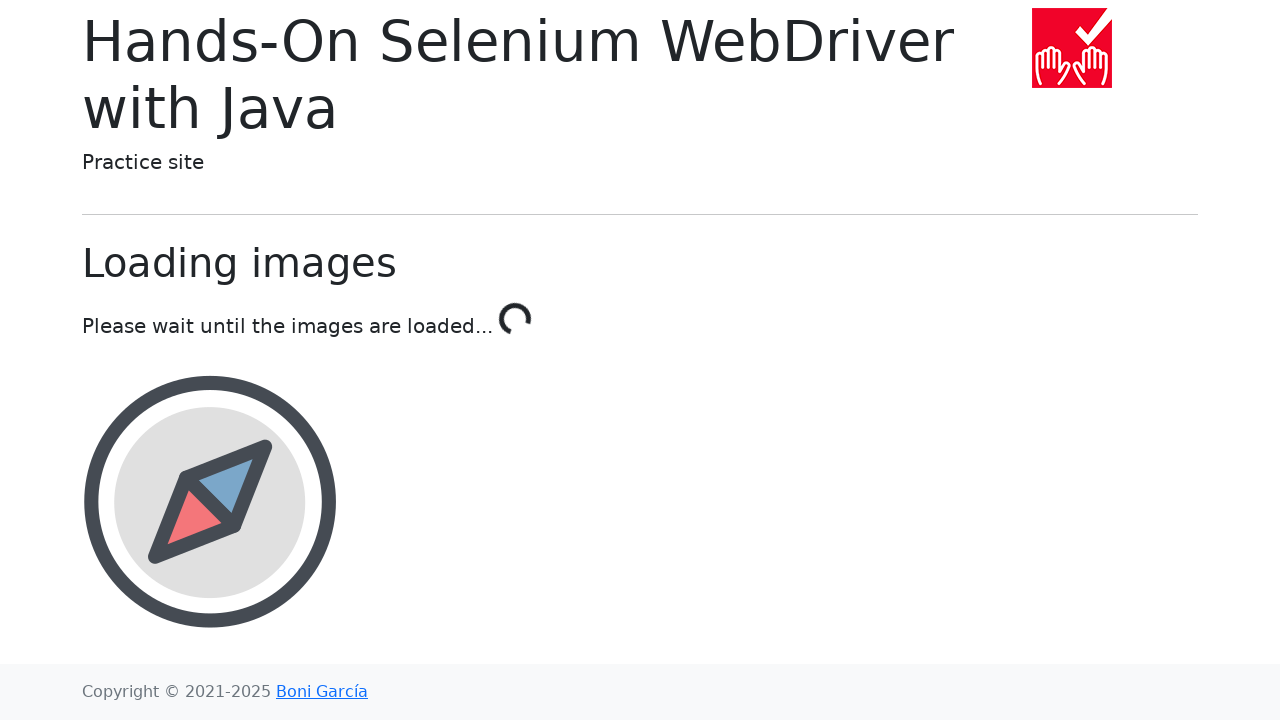

Waited for landscape image to become visible, indicating page has loaded images
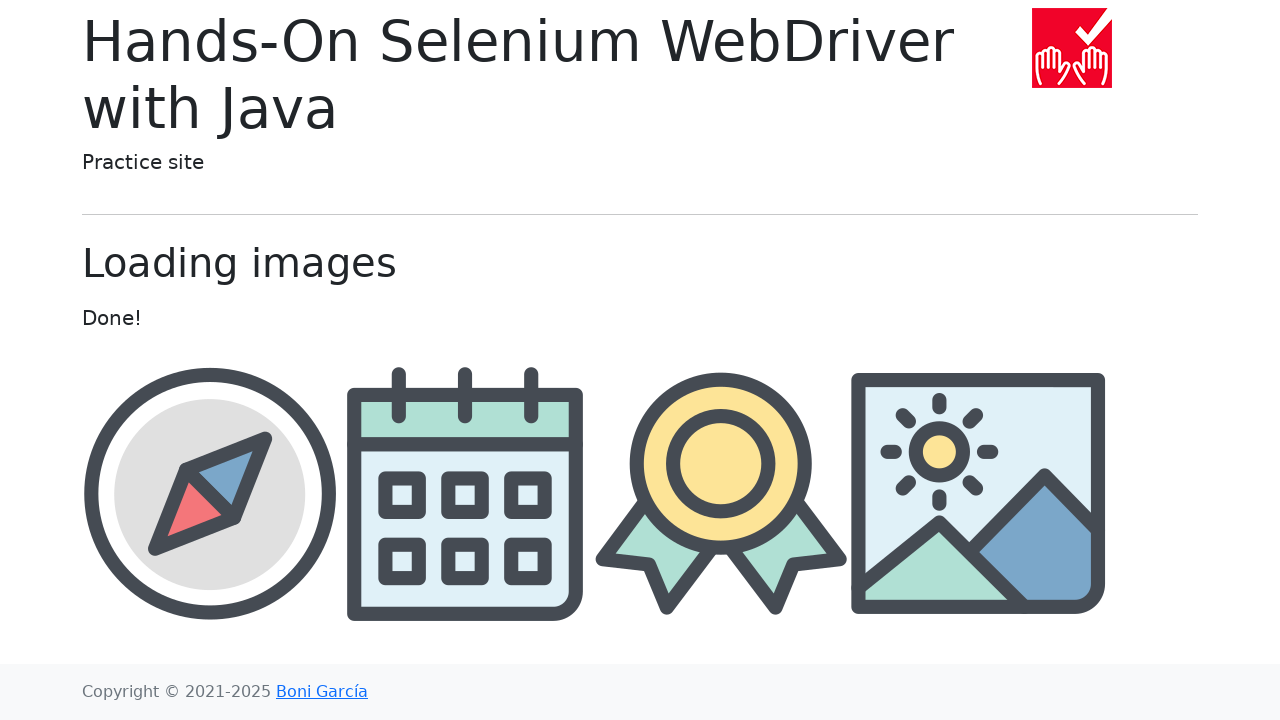

Located award image element
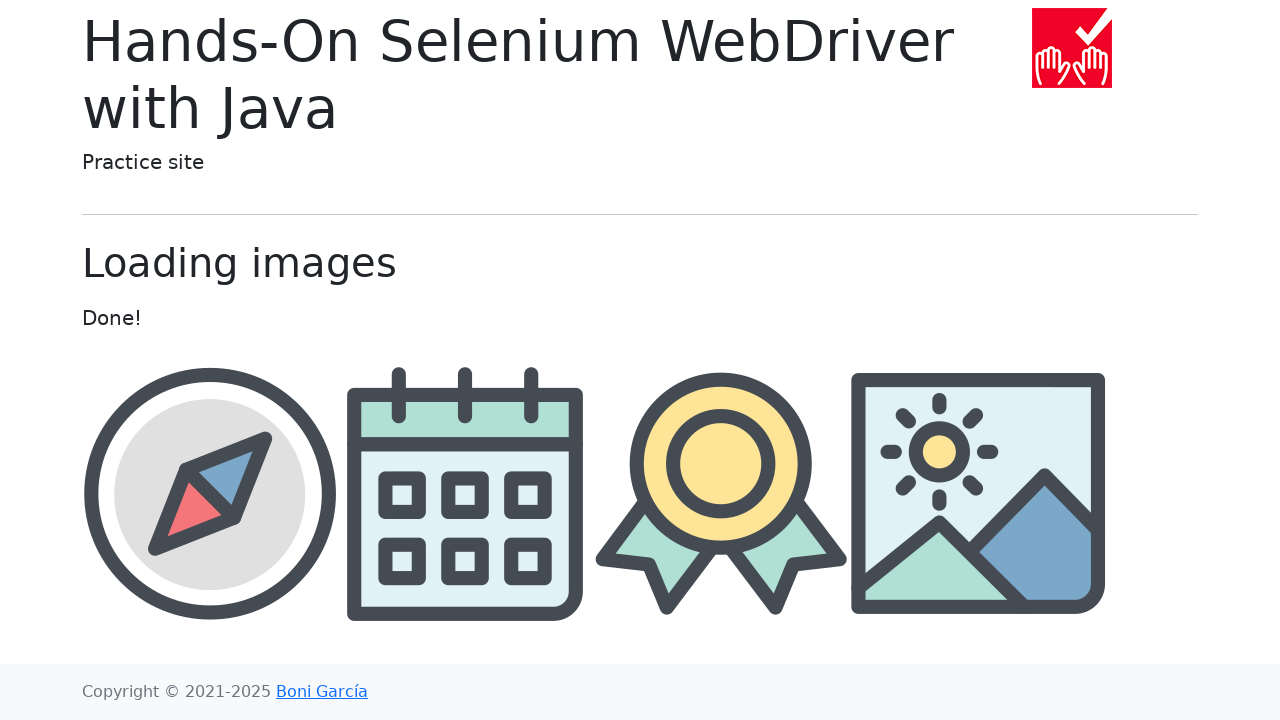

Verified award image element is visible
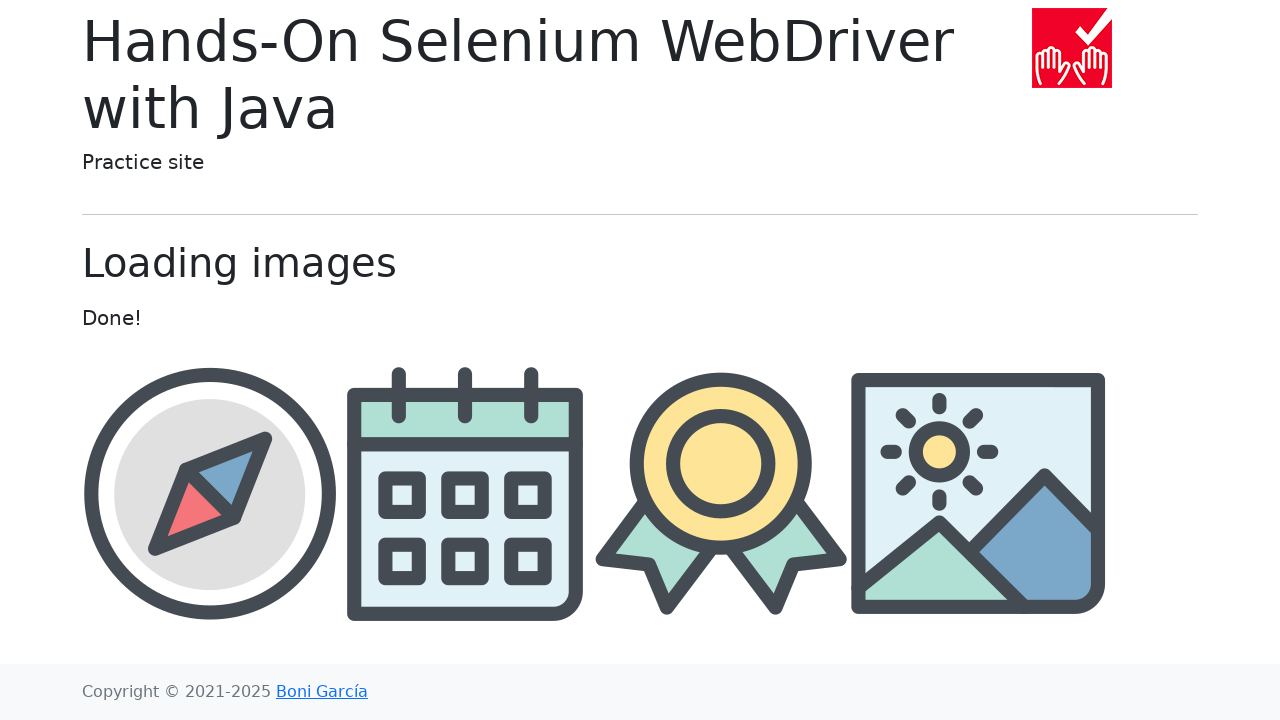

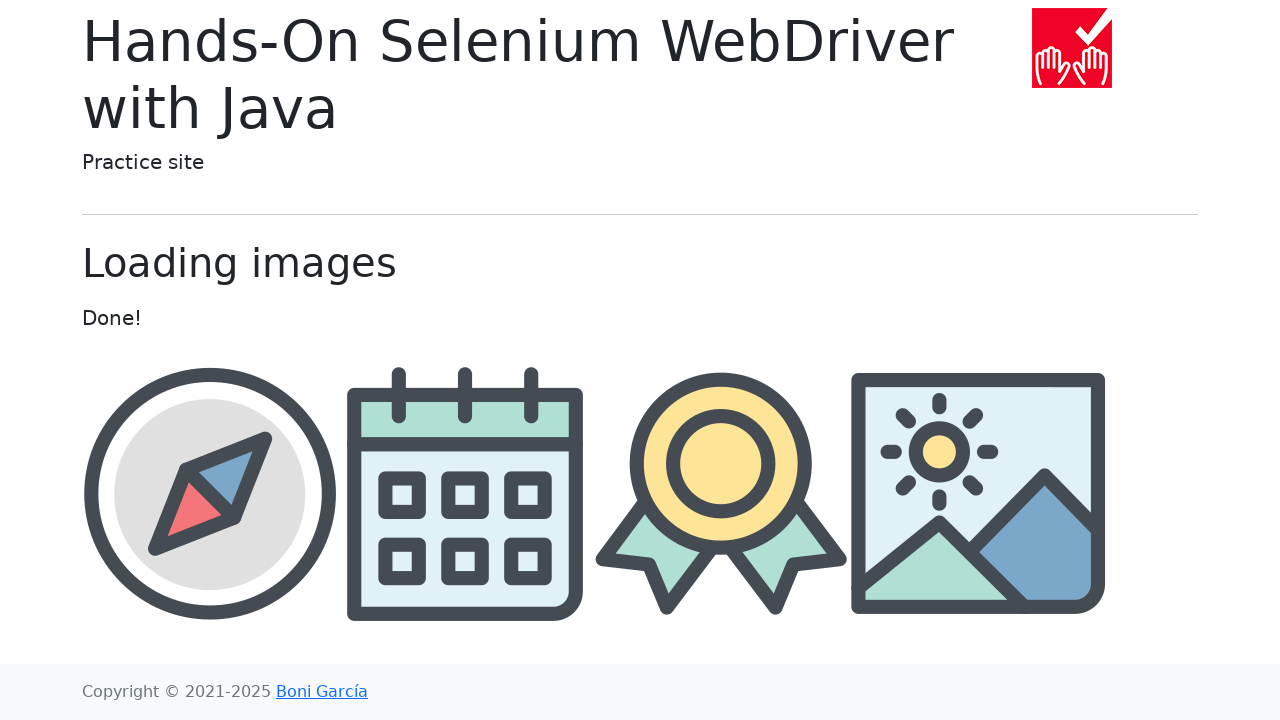